Tests the calendar date picker functionality on Delta Airlines website by selecting a departure date in July (4th) and a return date in September (18th) using the date picker navigation.

Starting URL: http://delta.com

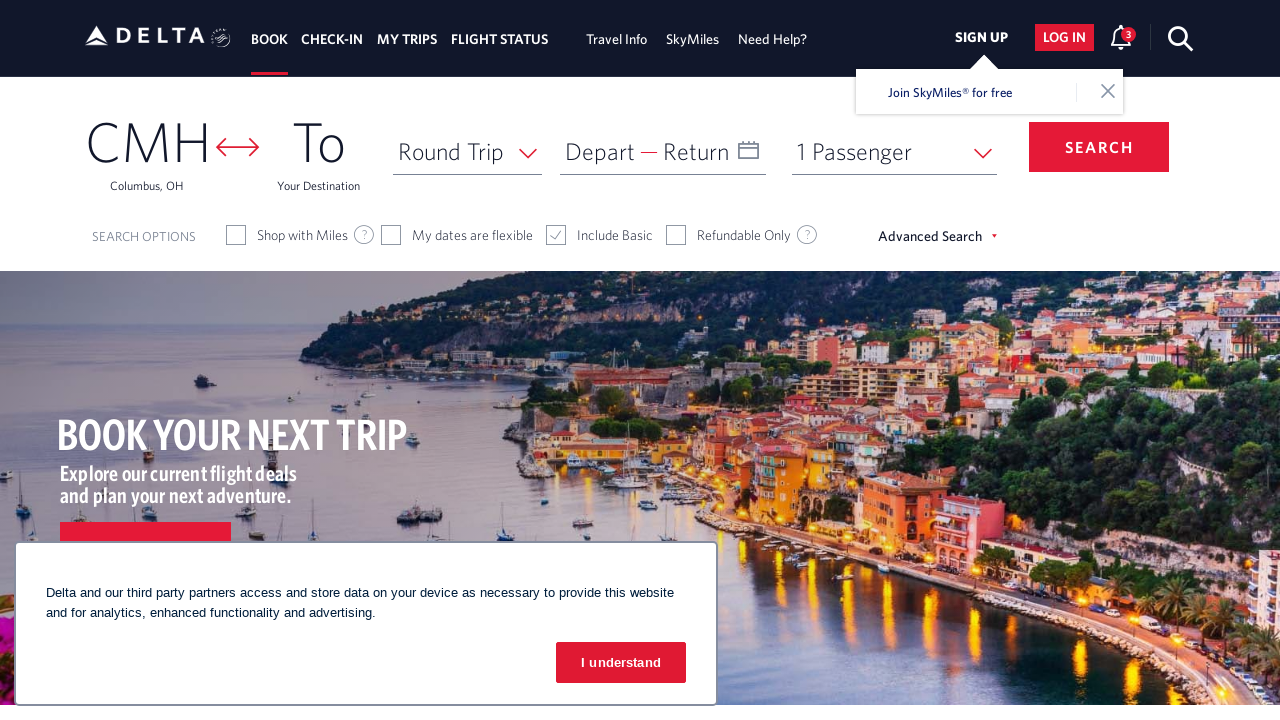

Clicked on departure date calendar input at (663, 151) on #input_departureDate_1
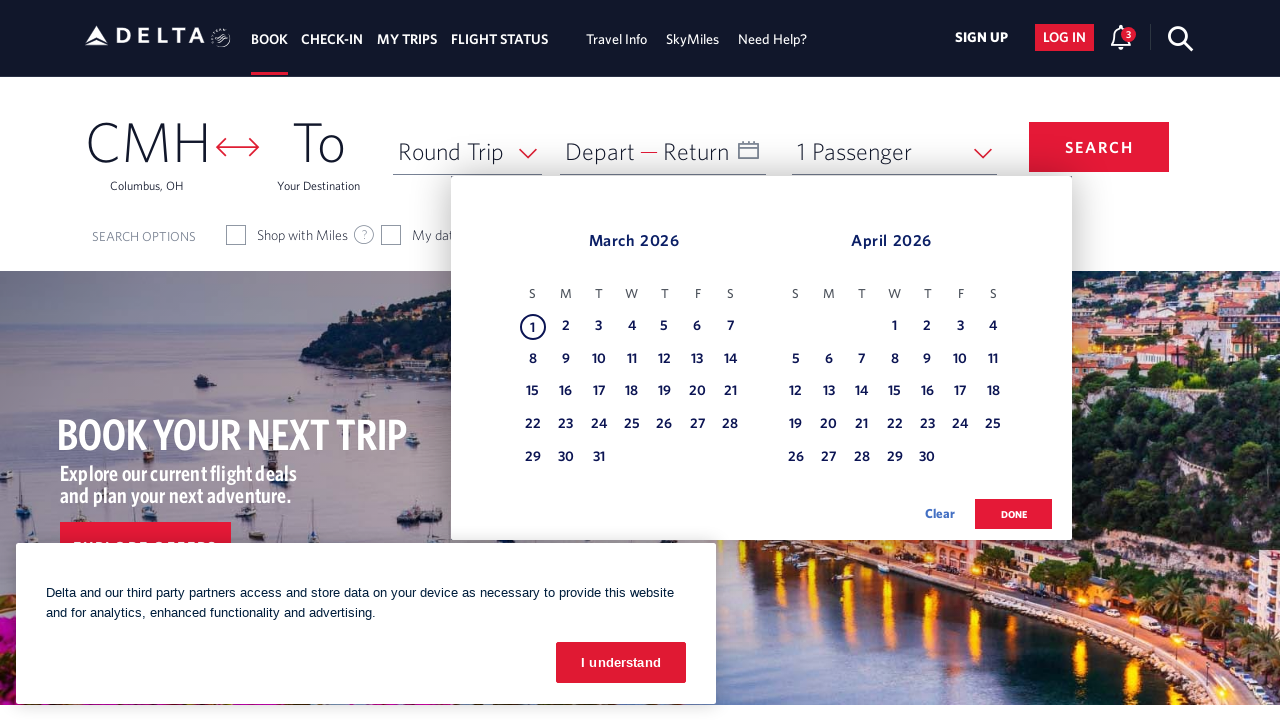

Clicked Next button to navigate departure date calendar forward at (1050, 373) on xpath=//span[text() = 'Next']
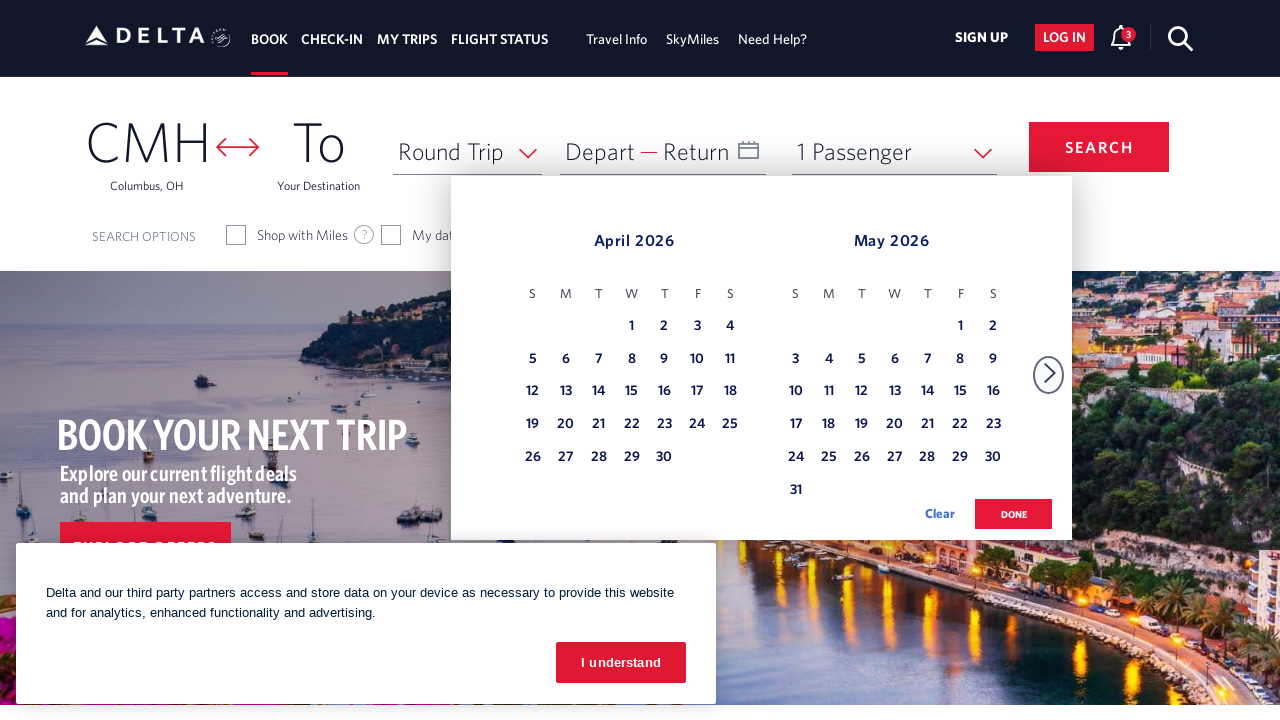

Clicked Next button to navigate departure date calendar forward at (1050, 373) on xpath=//span[text() = 'Next']
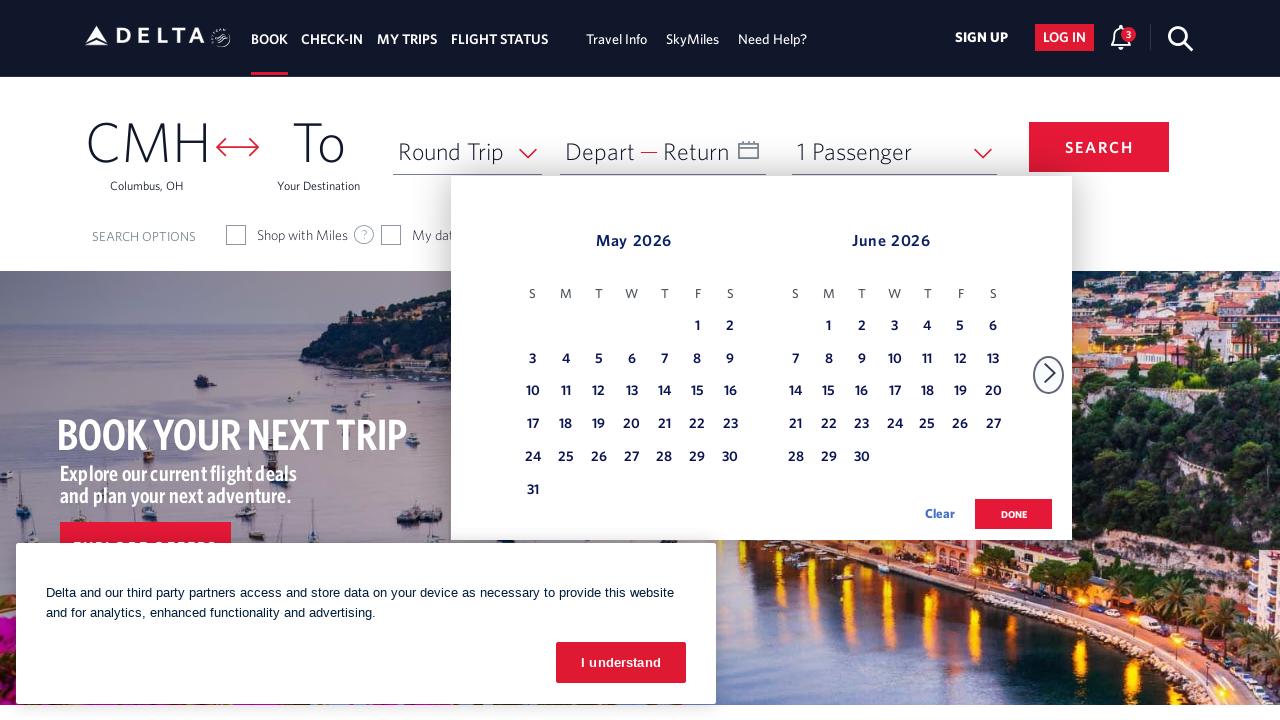

Clicked Next button to navigate departure date calendar forward at (1050, 373) on xpath=//span[text() = 'Next']
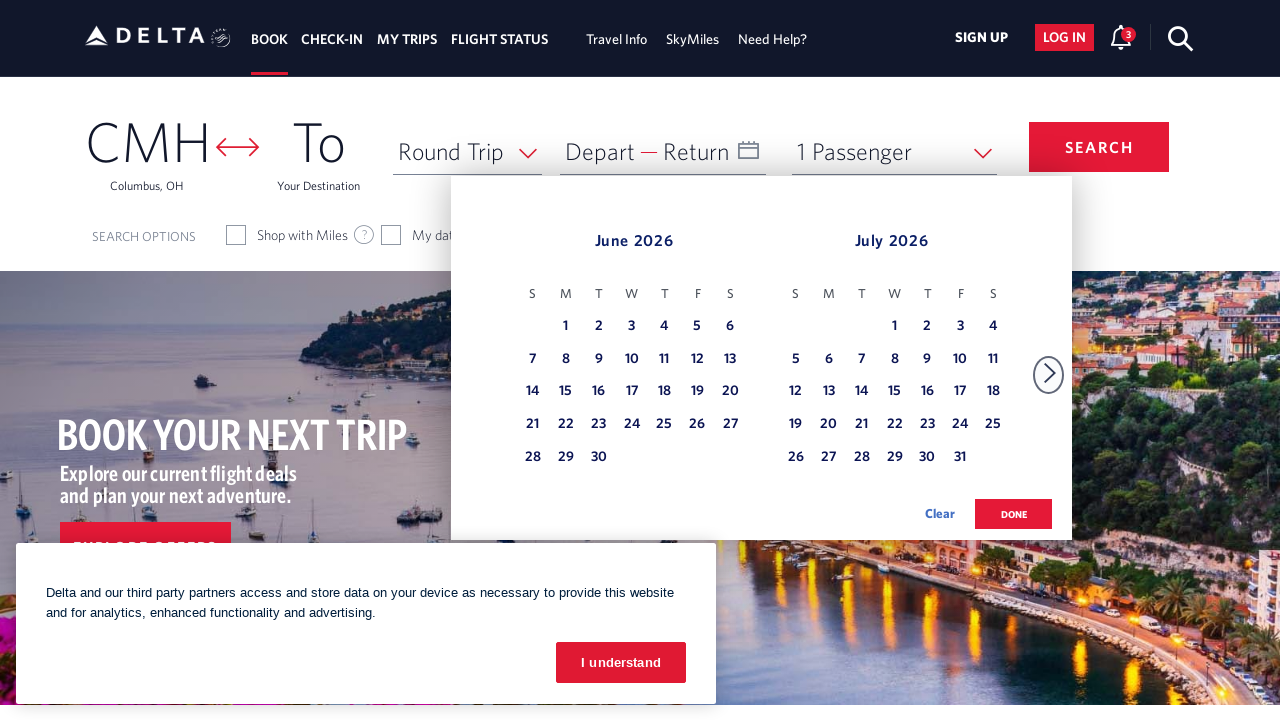

Clicked Next button to navigate departure date calendar forward at (1050, 373) on xpath=//span[text() = 'Next']
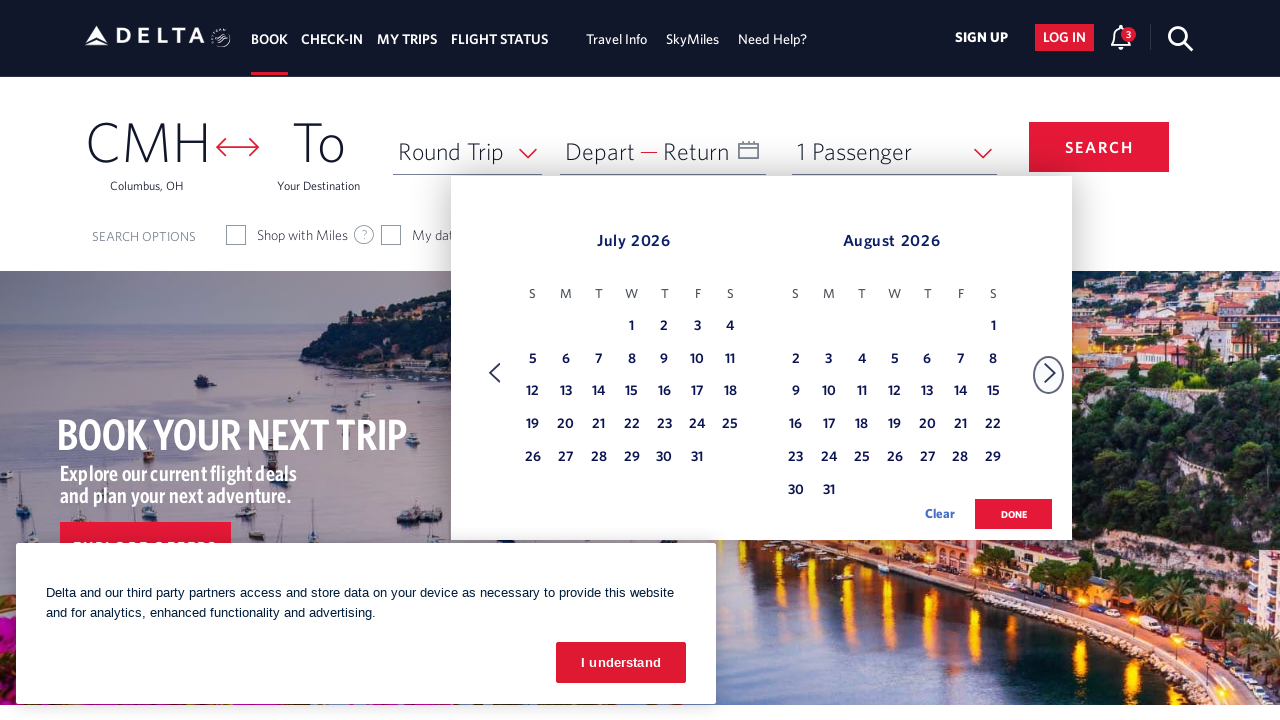

Arrived at July month in departure date picker
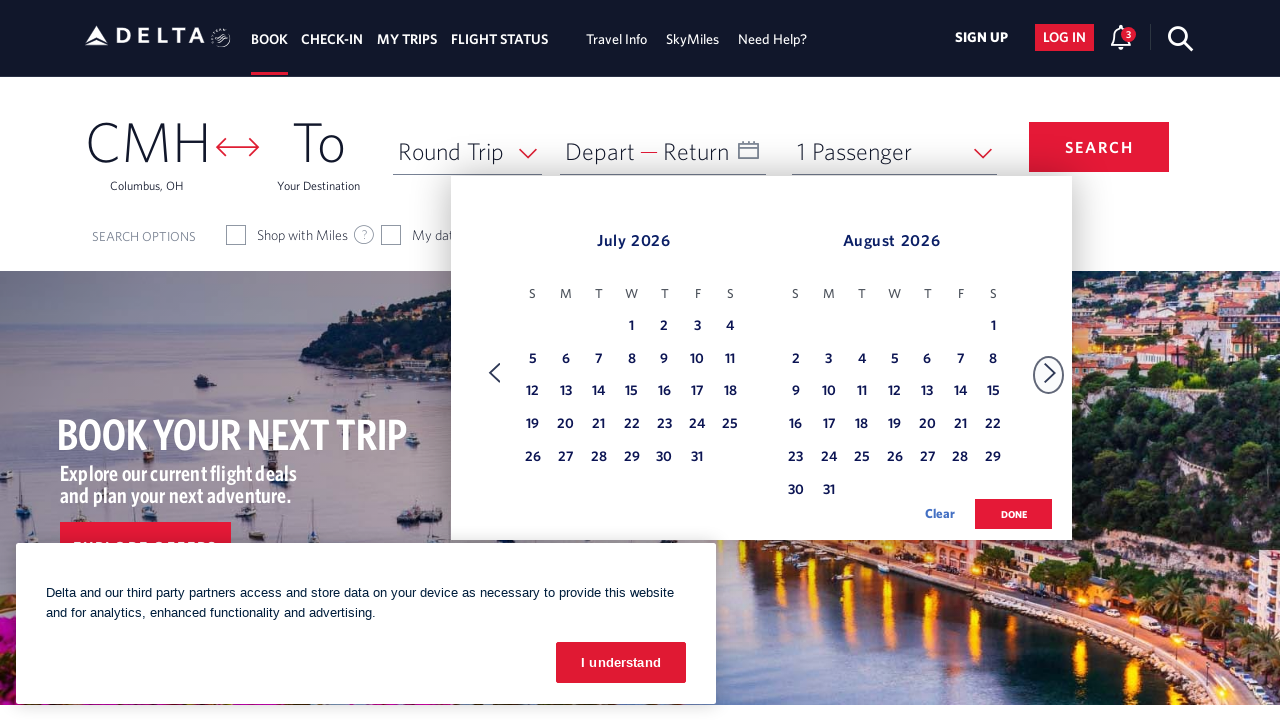

Selected July 4th as departure date at (730, 327) on xpath=//tbody[@class = 'dl-datepicker-tbody-0']/tr/td >> nth=13
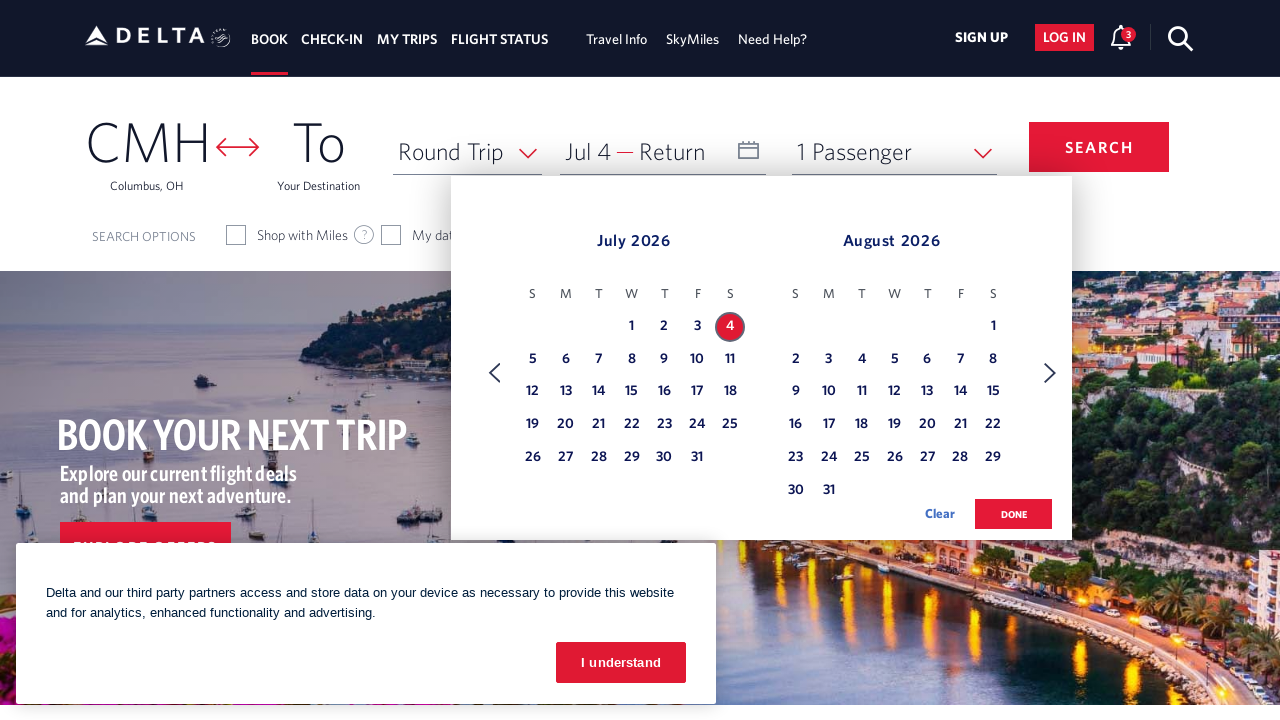

Clicked Next button to navigate return date calendar forward at (1050, 373) on xpath=//span[text() = 'Next']
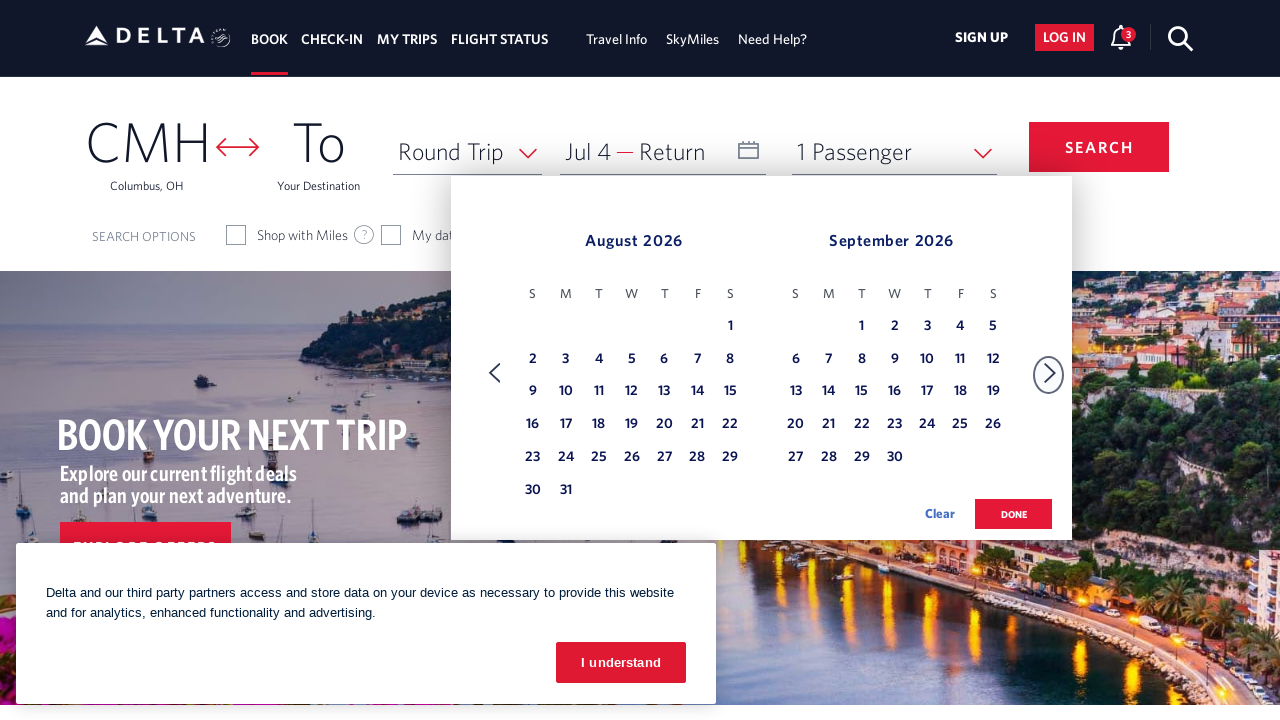

Arrived at September month in return date picker
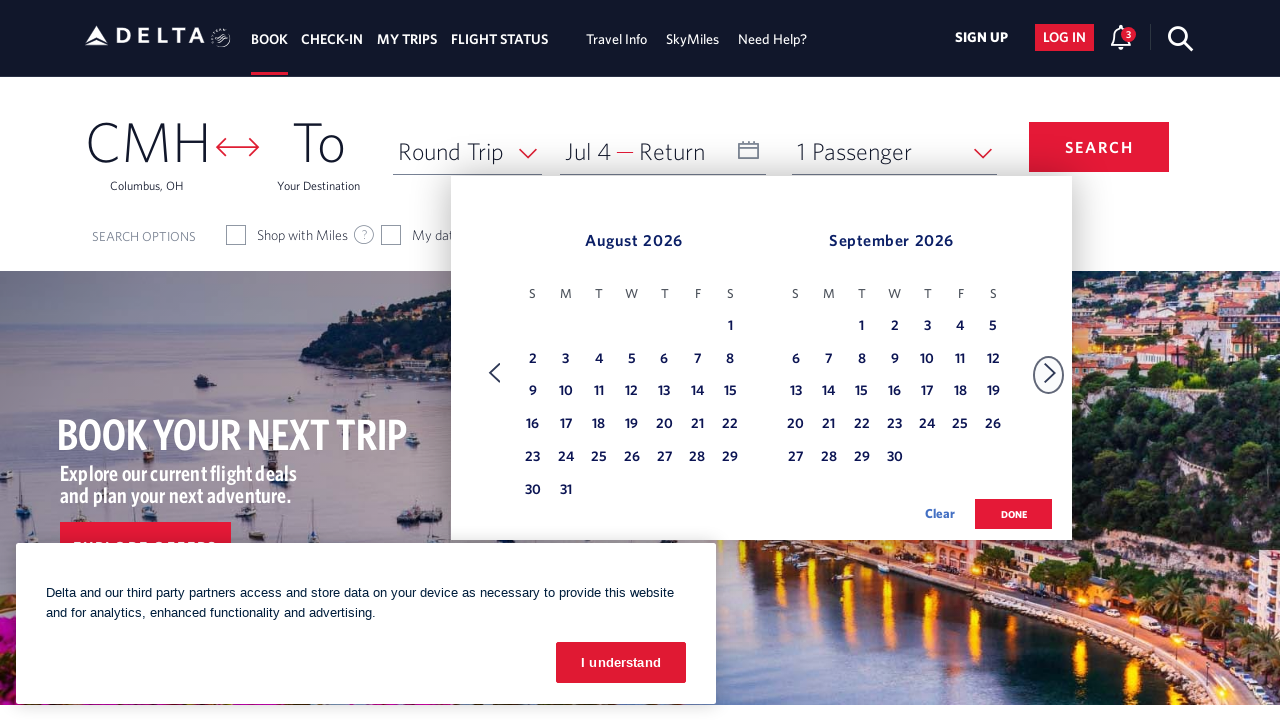

Selected September 18th as return date at (960, 392) on xpath=//tbody[@class = 'dl-datepicker-tbody-1']/tr/td >> nth=26
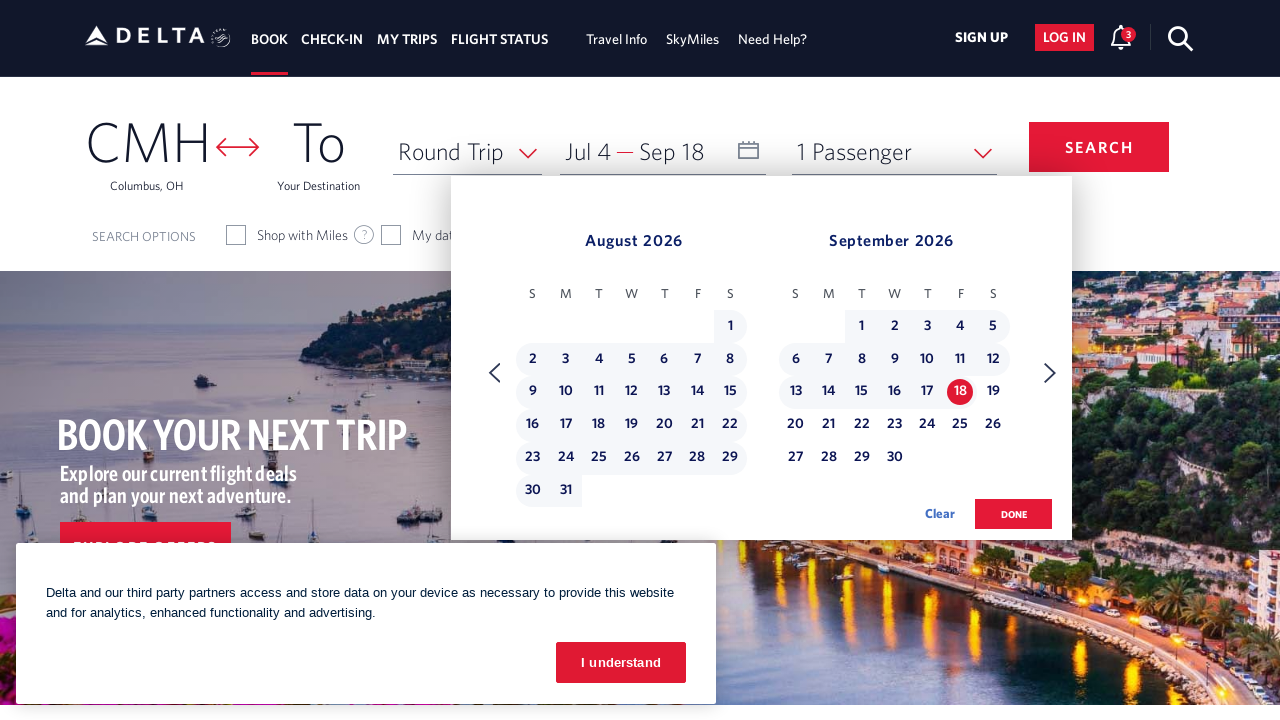

Clicked done button to confirm date selection at (1014, 514) on .donebutton
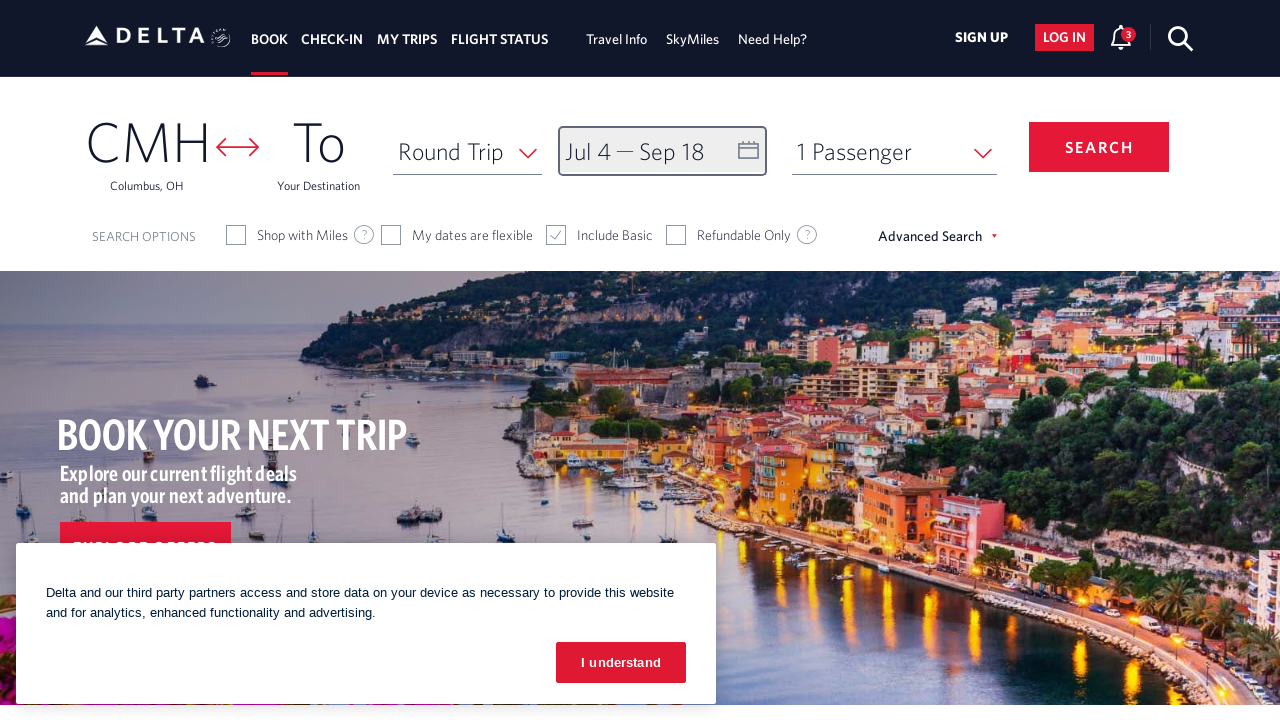

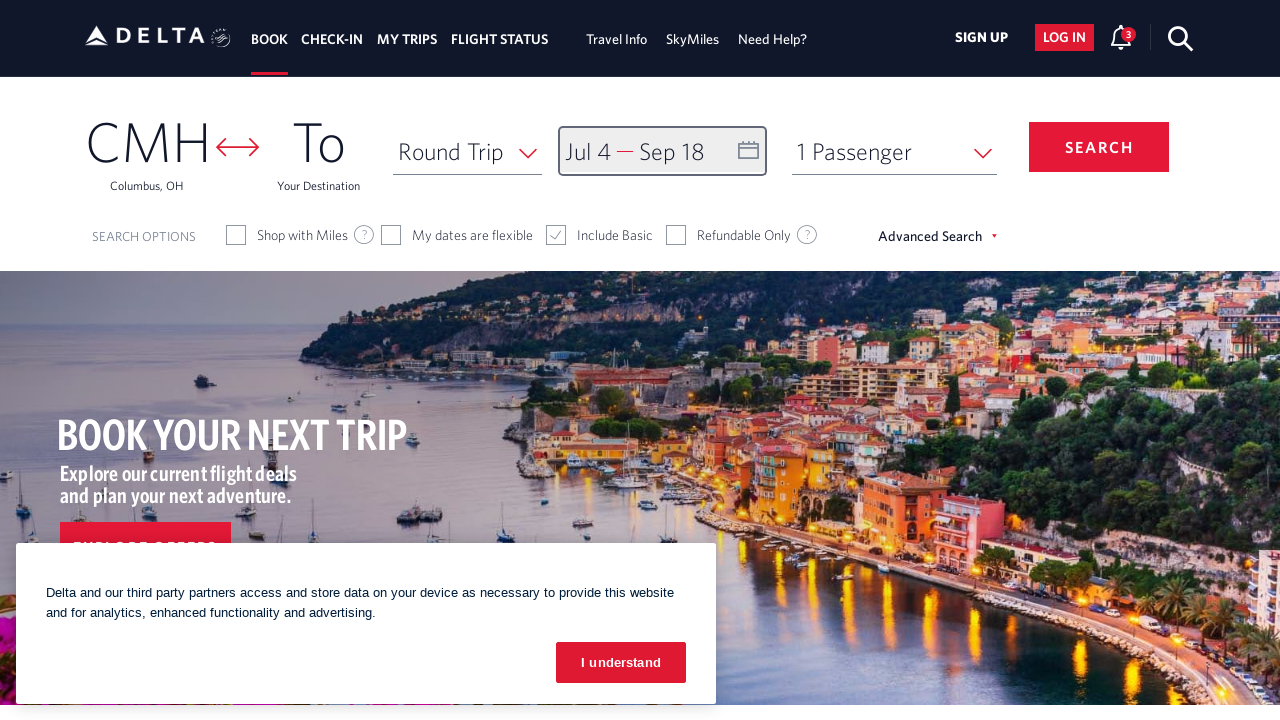